Navigates to Hacker News newest articles page and paginates through multiple pages by clicking the "More" link until 100 articles are loaded, then verifies the articles are sorted from newest to oldest by their IDs.

Starting URL: https://news.ycombinator.com/newest

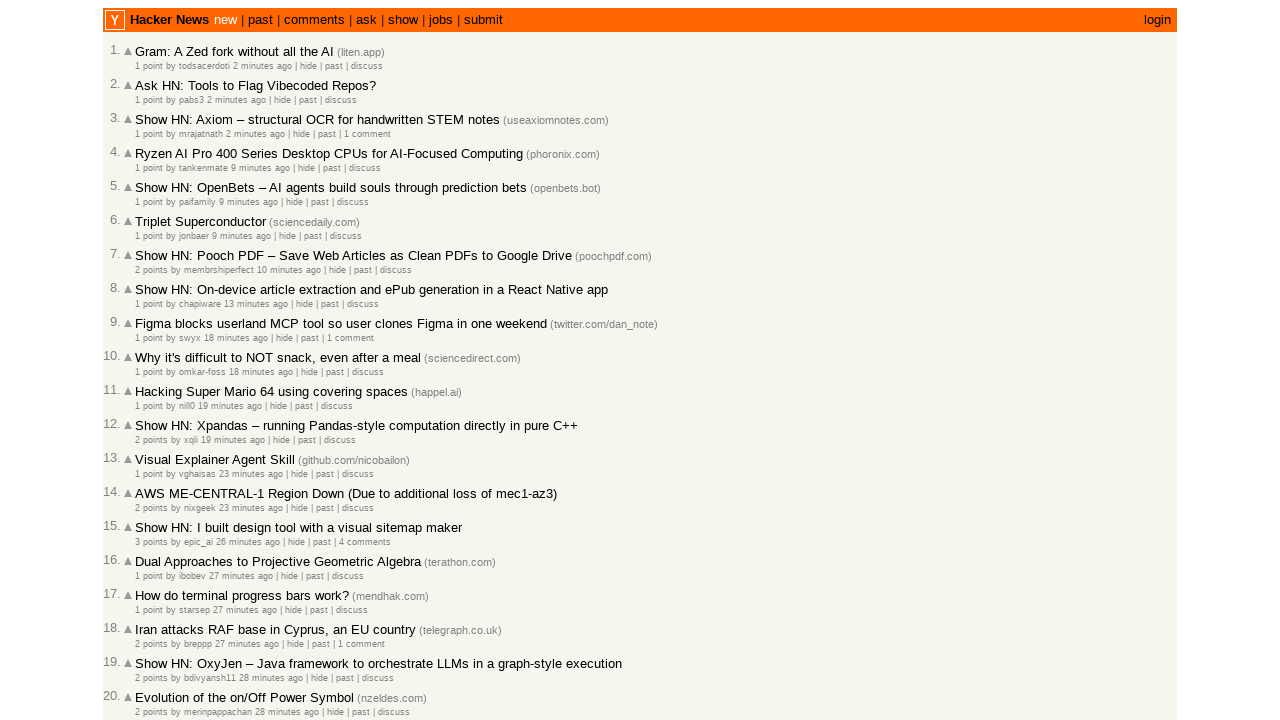

Waited for articles to load on current page
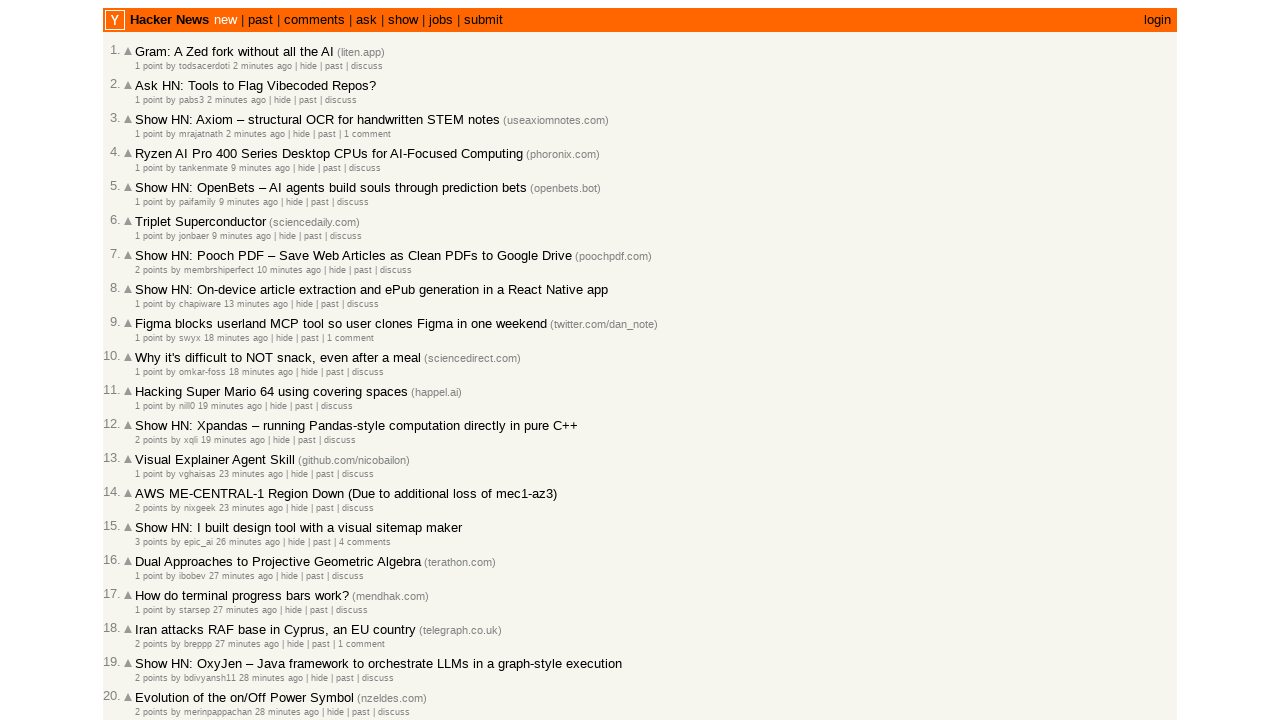

Extracted article IDs from current page (30 articles found)
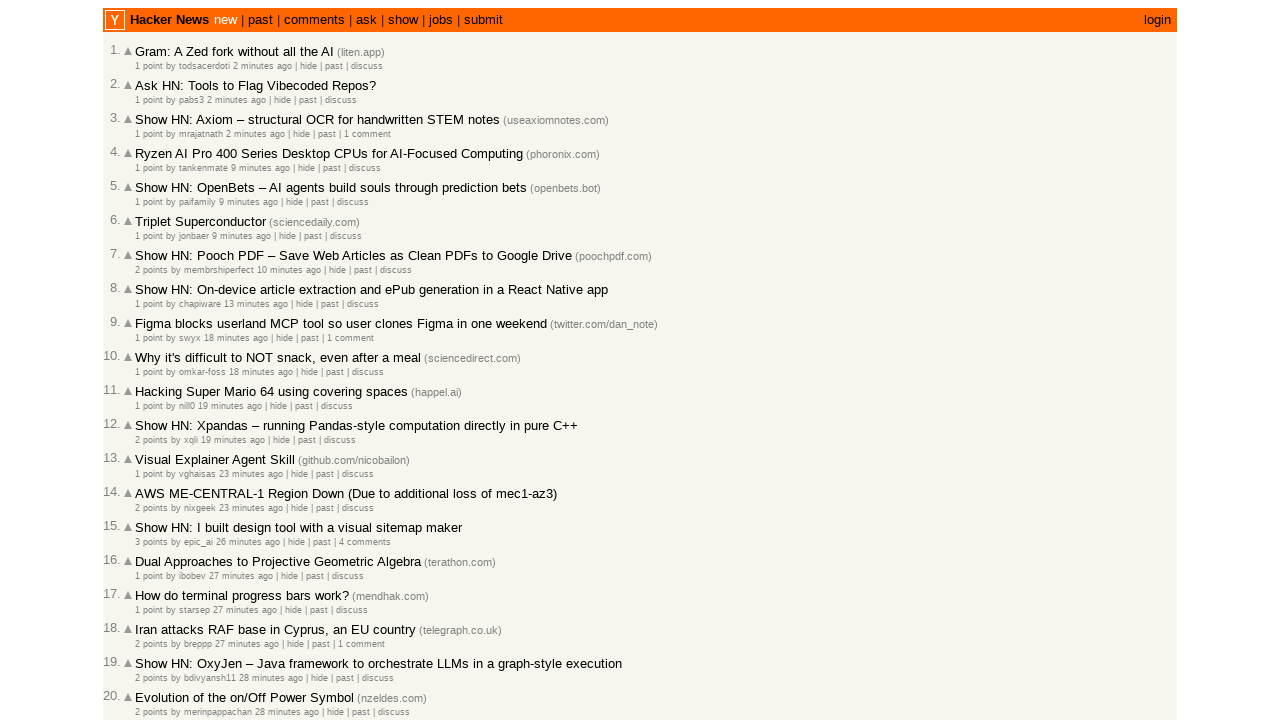

Added articles to collection (total: 30 articles)
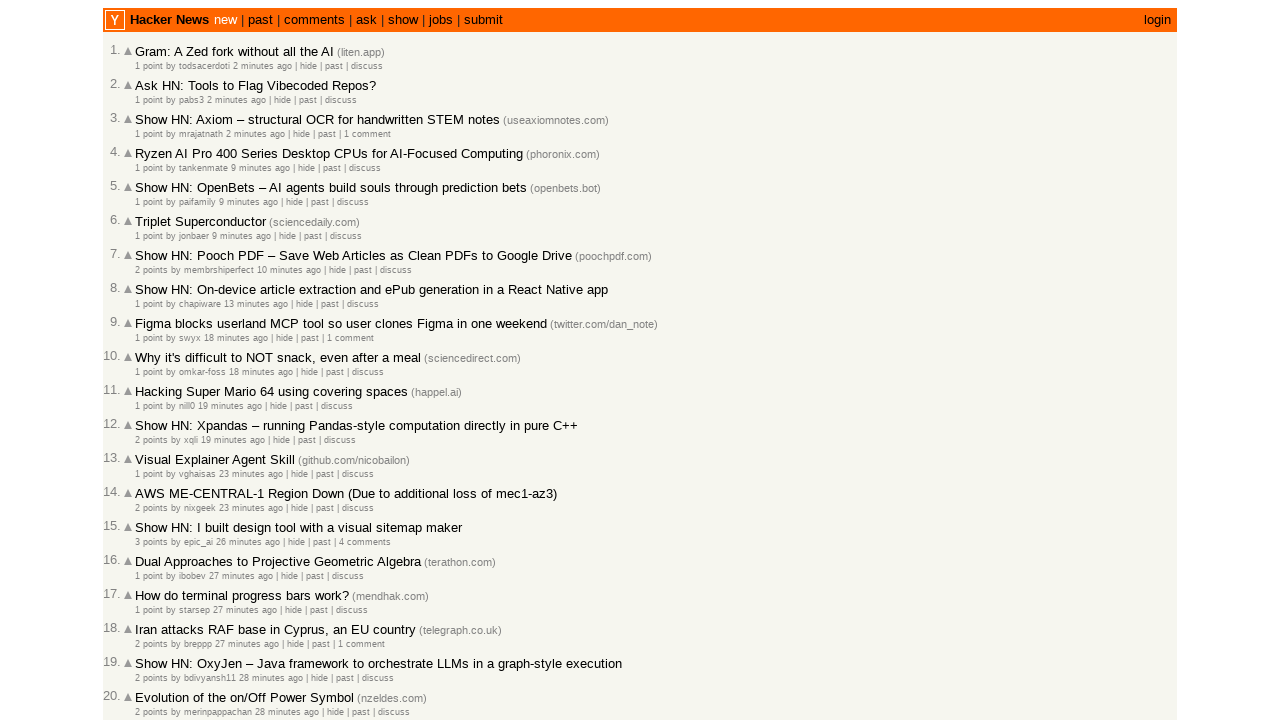

Located 'More' link on page
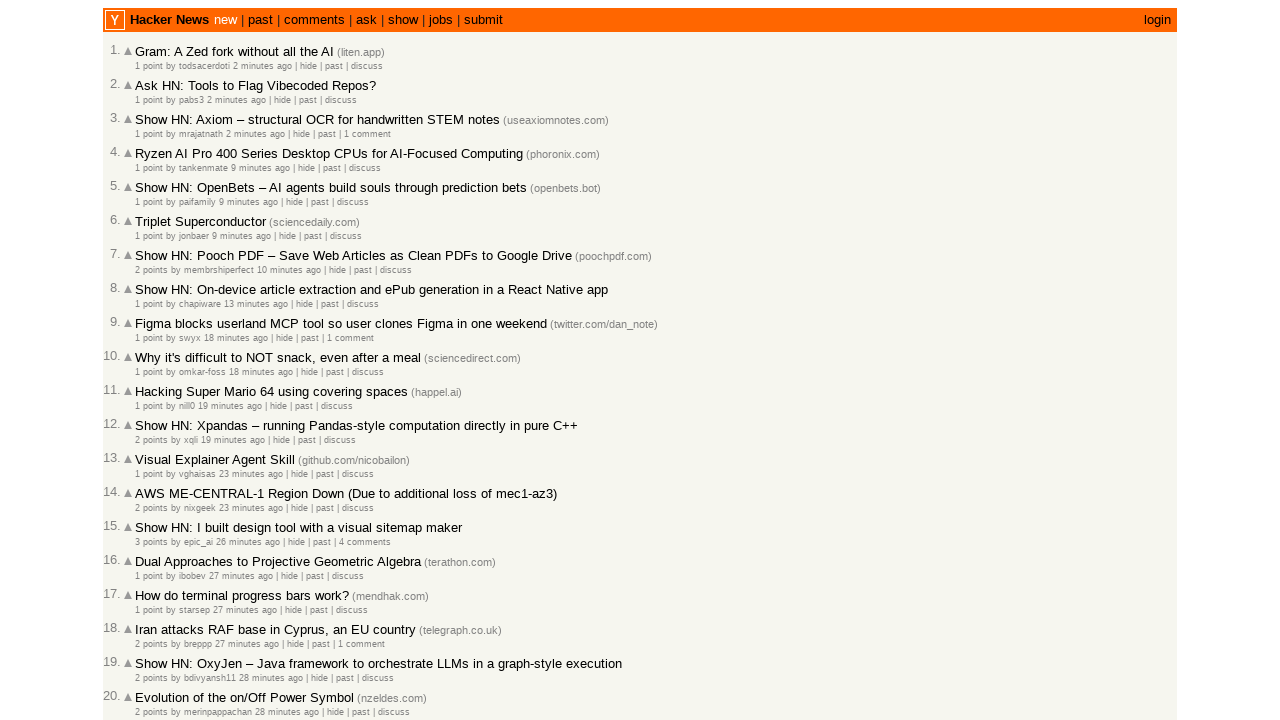

Scrolled 'More' link into view
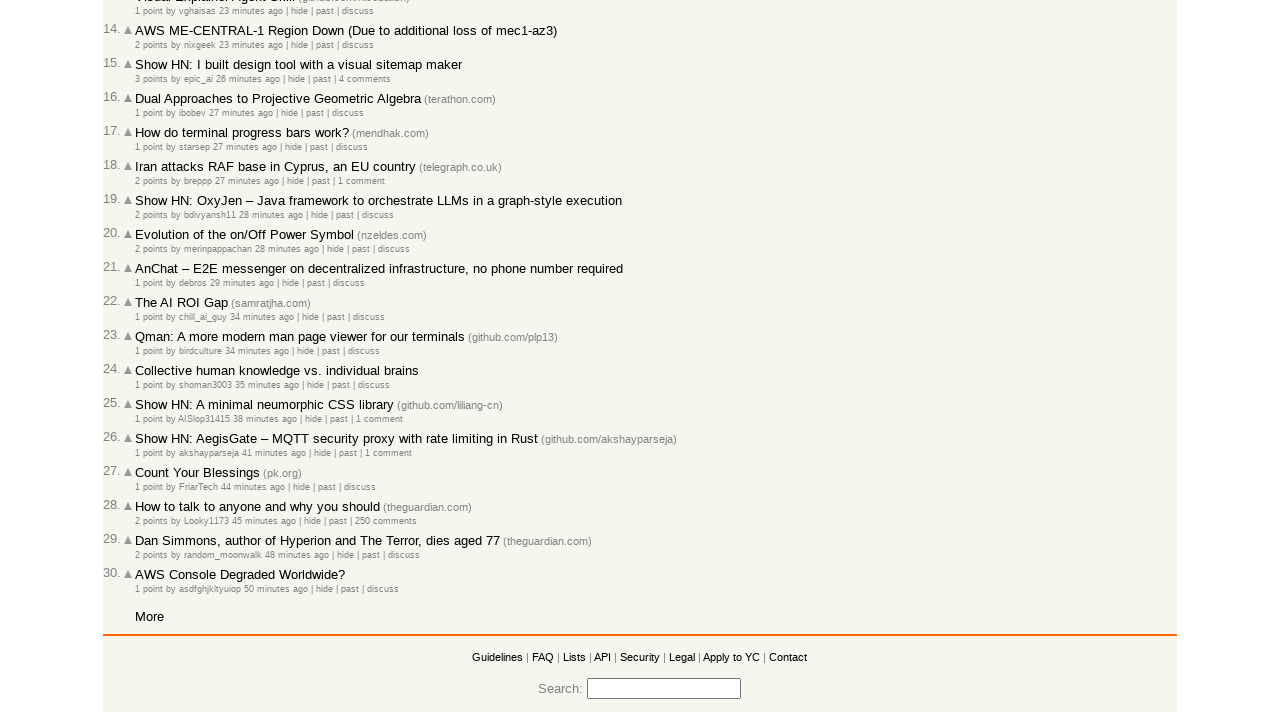

Confirmed 'More' link is visible
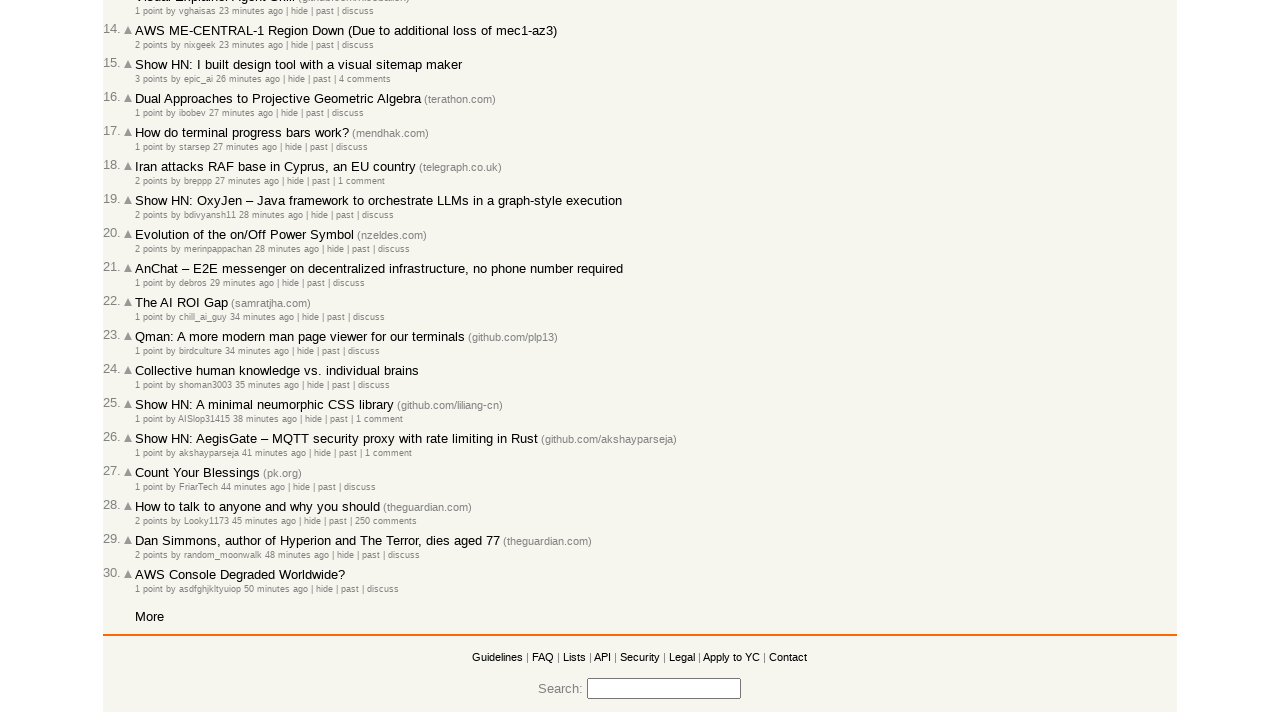

Clicked 'More' link to load next page
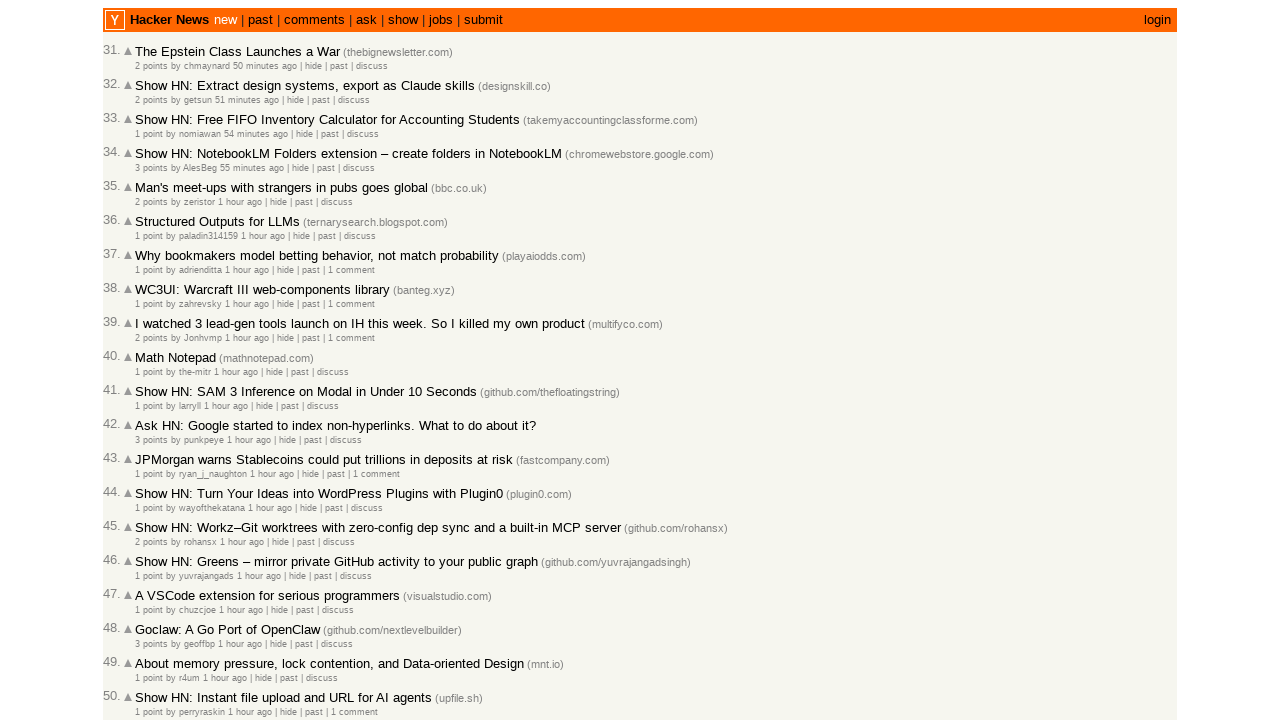

Waited for network to become idle after clicking 'More'
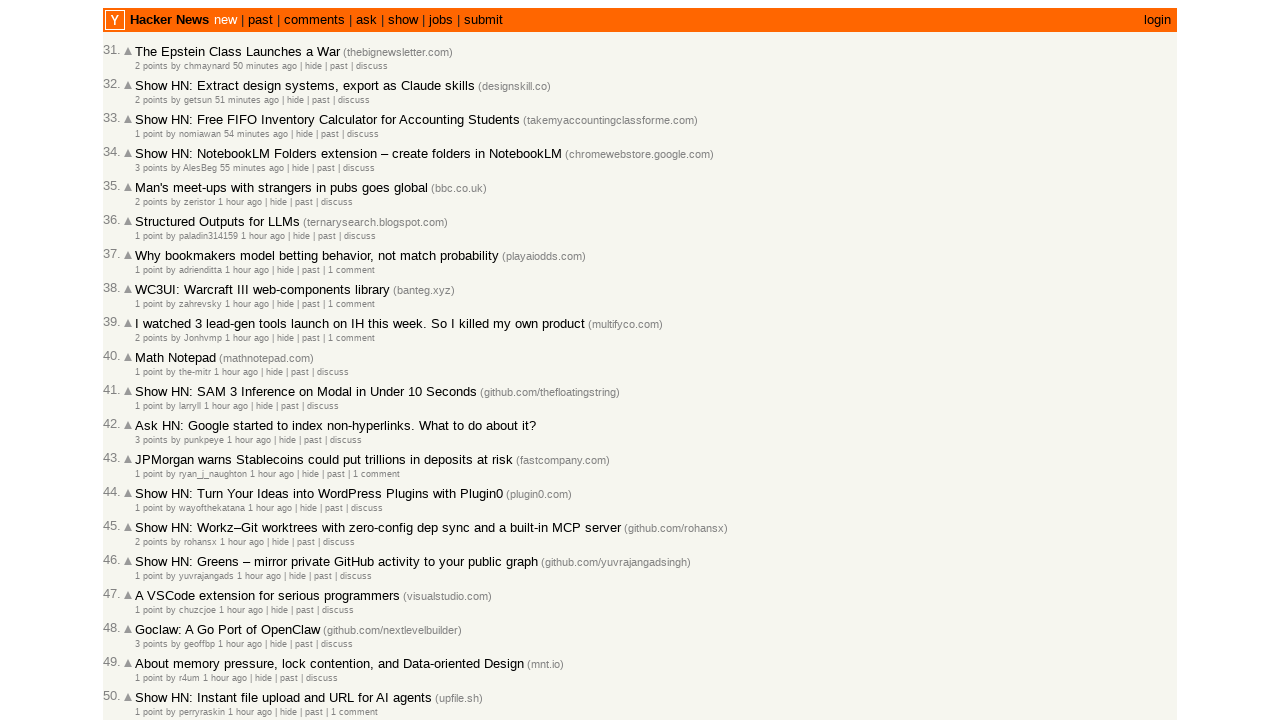

Verified new articles loaded on next page
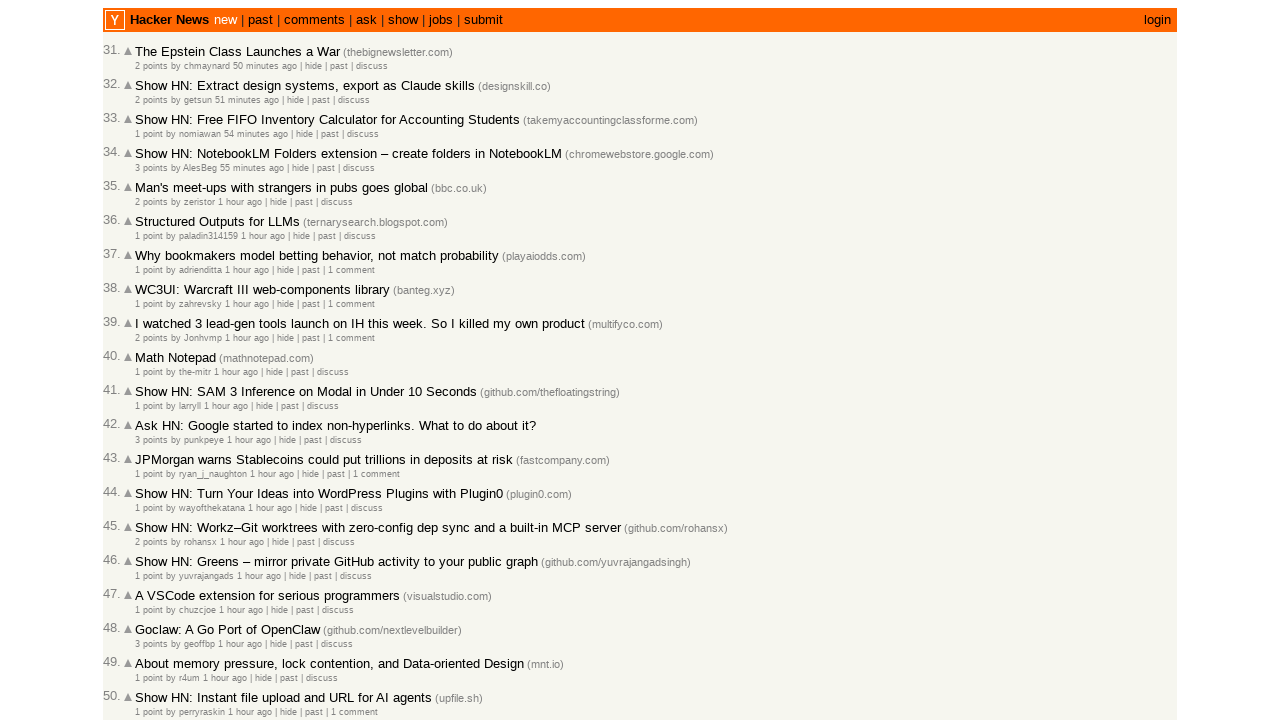

Waited for articles to load on current page
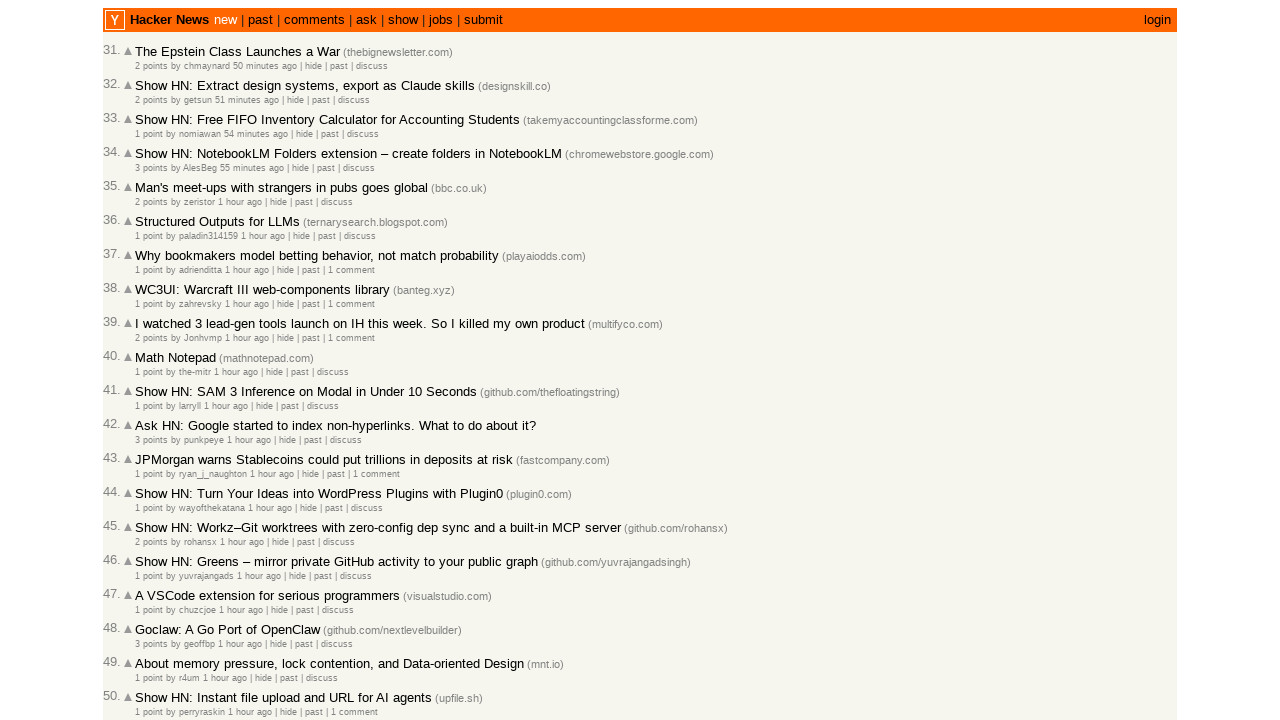

Extracted article IDs from current page (30 articles found)
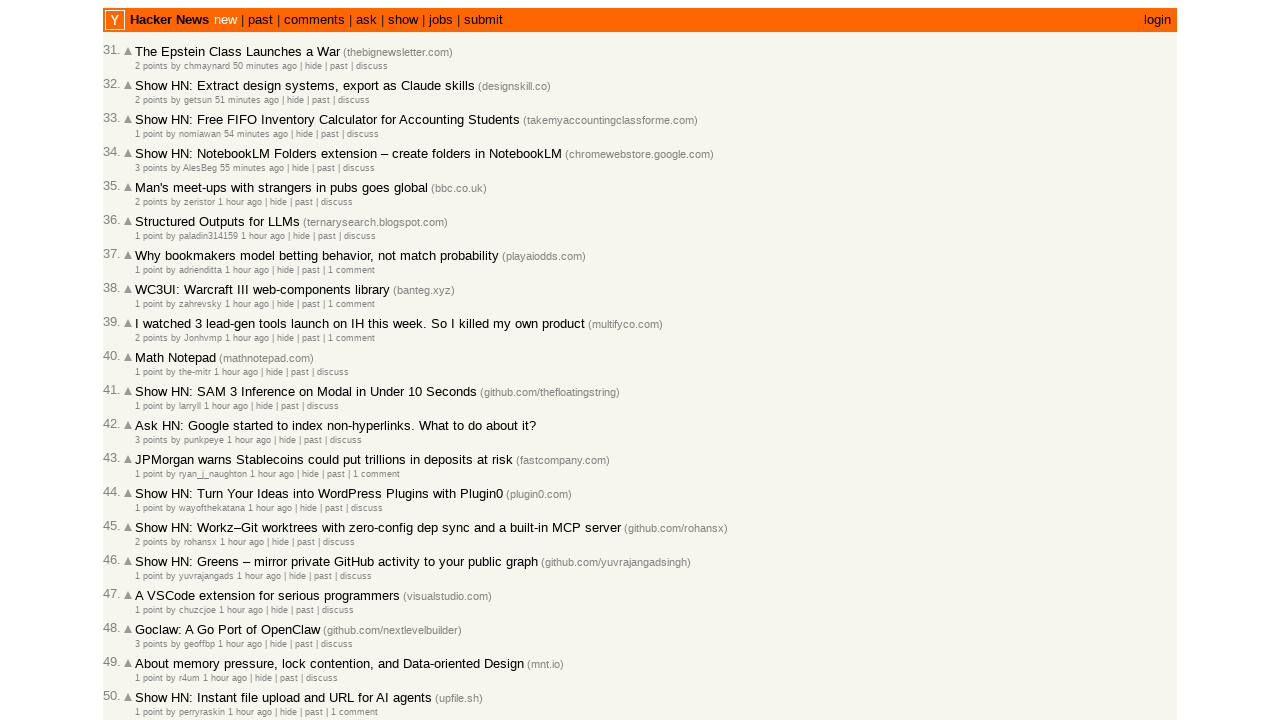

Added articles to collection (total: 60 articles)
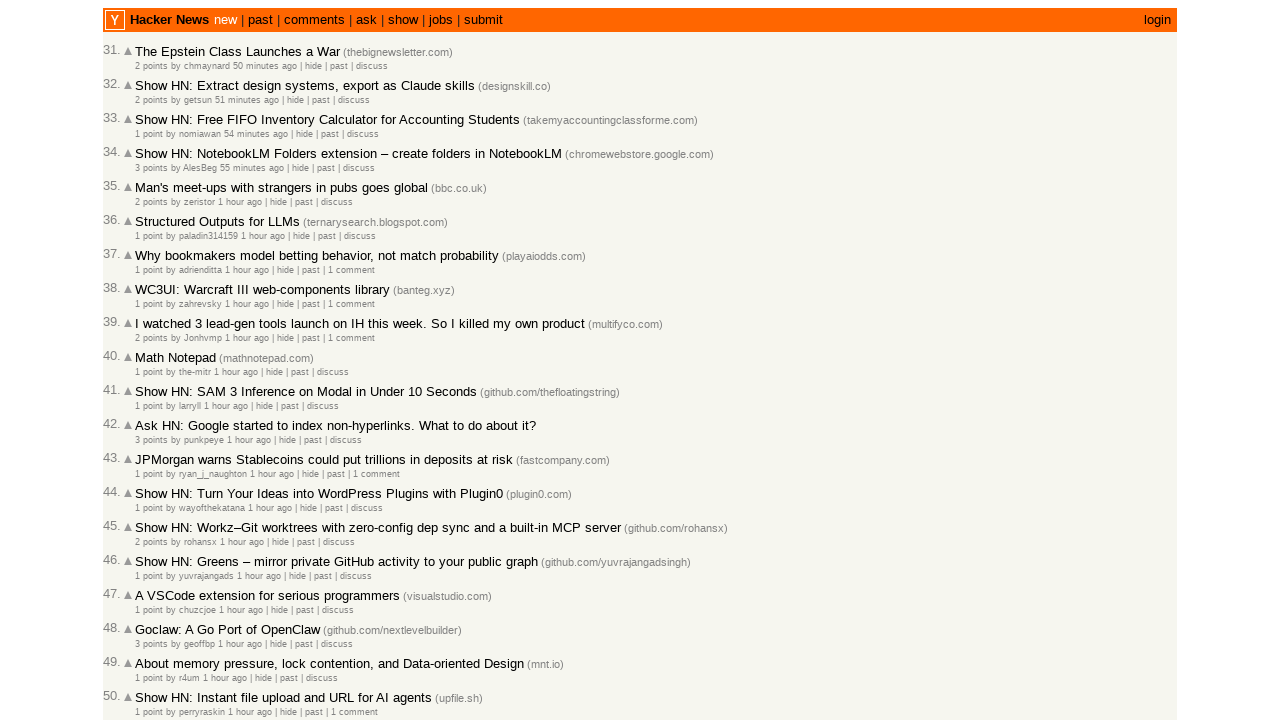

Located 'More' link on page
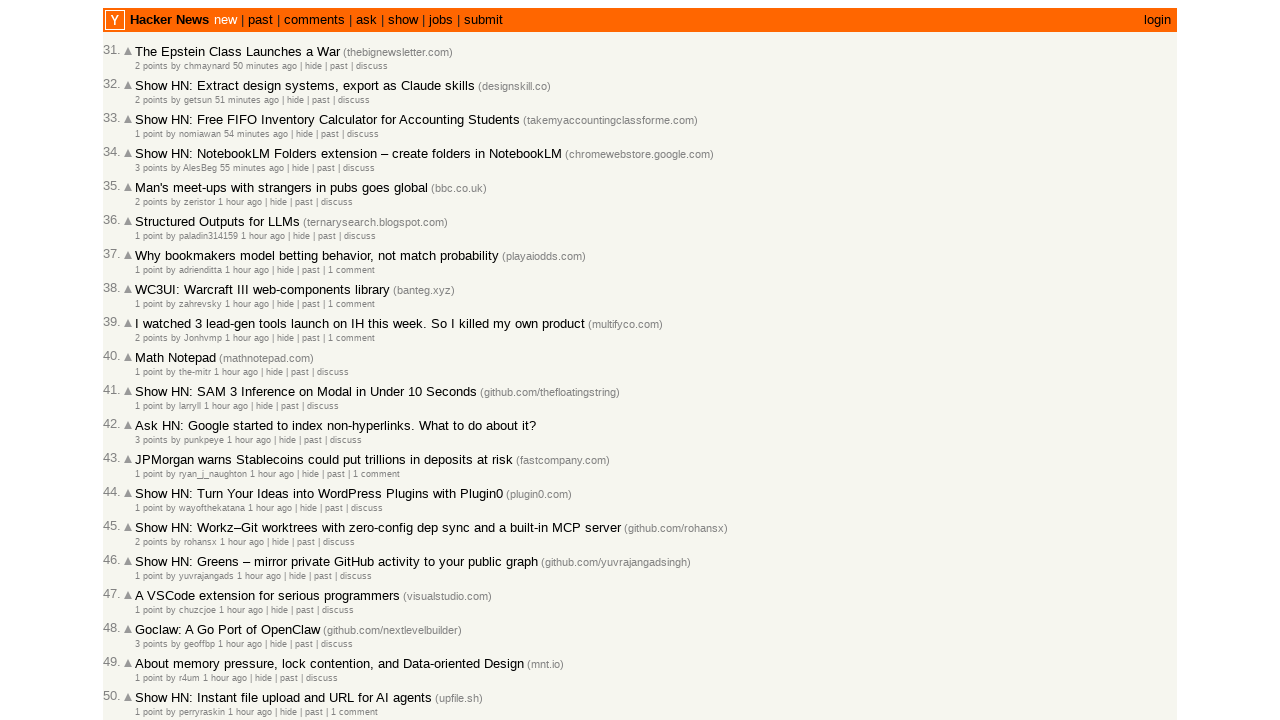

Scrolled 'More' link into view
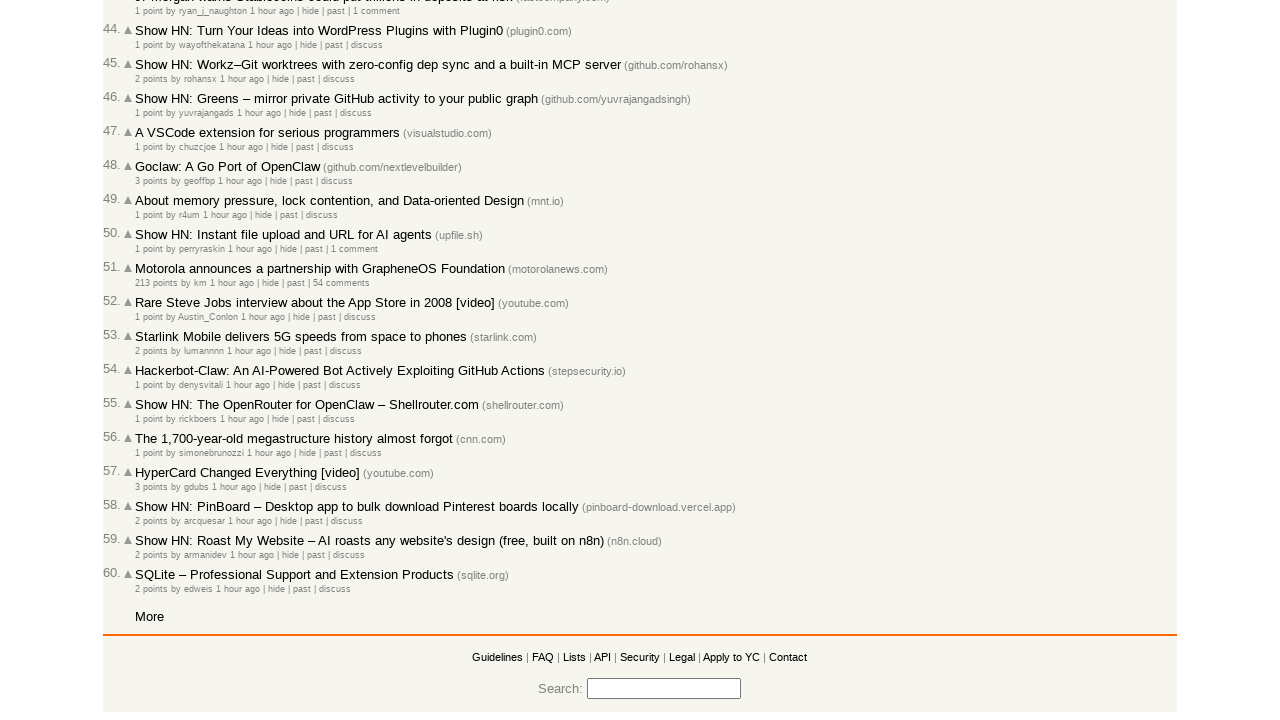

Confirmed 'More' link is visible
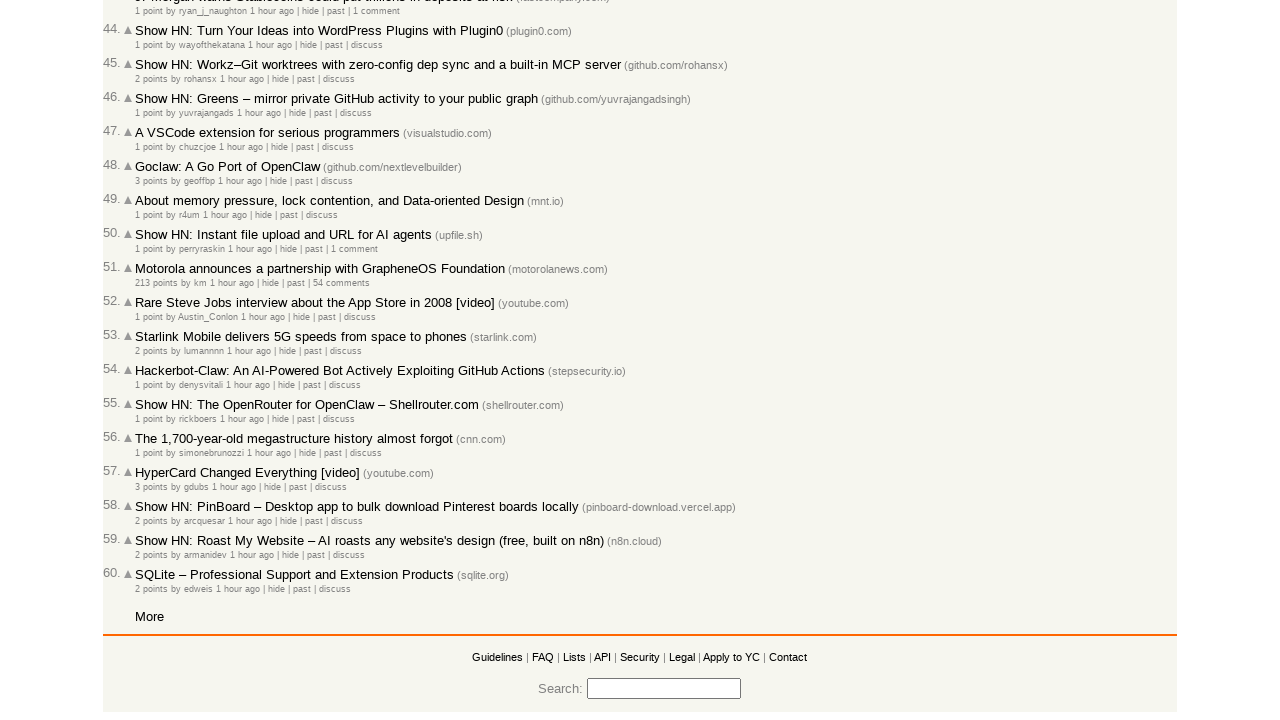

Clicked 'More' link to load next page
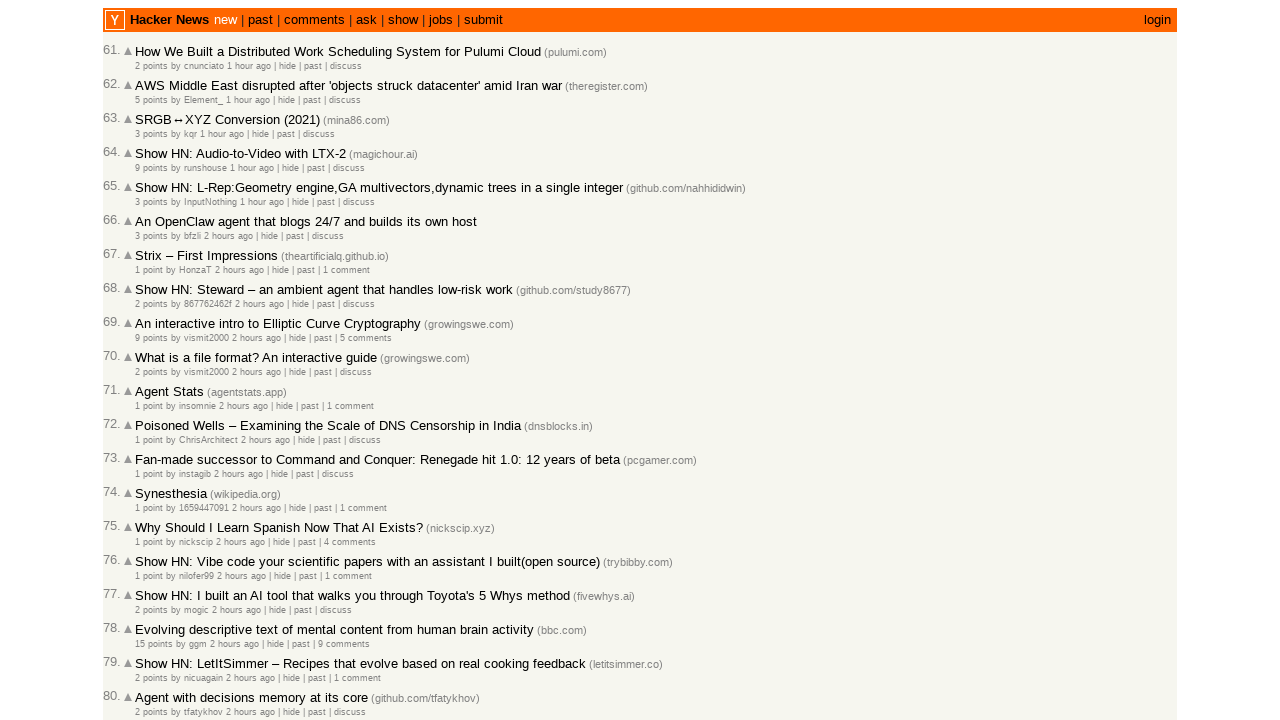

Waited for network to become idle after clicking 'More'
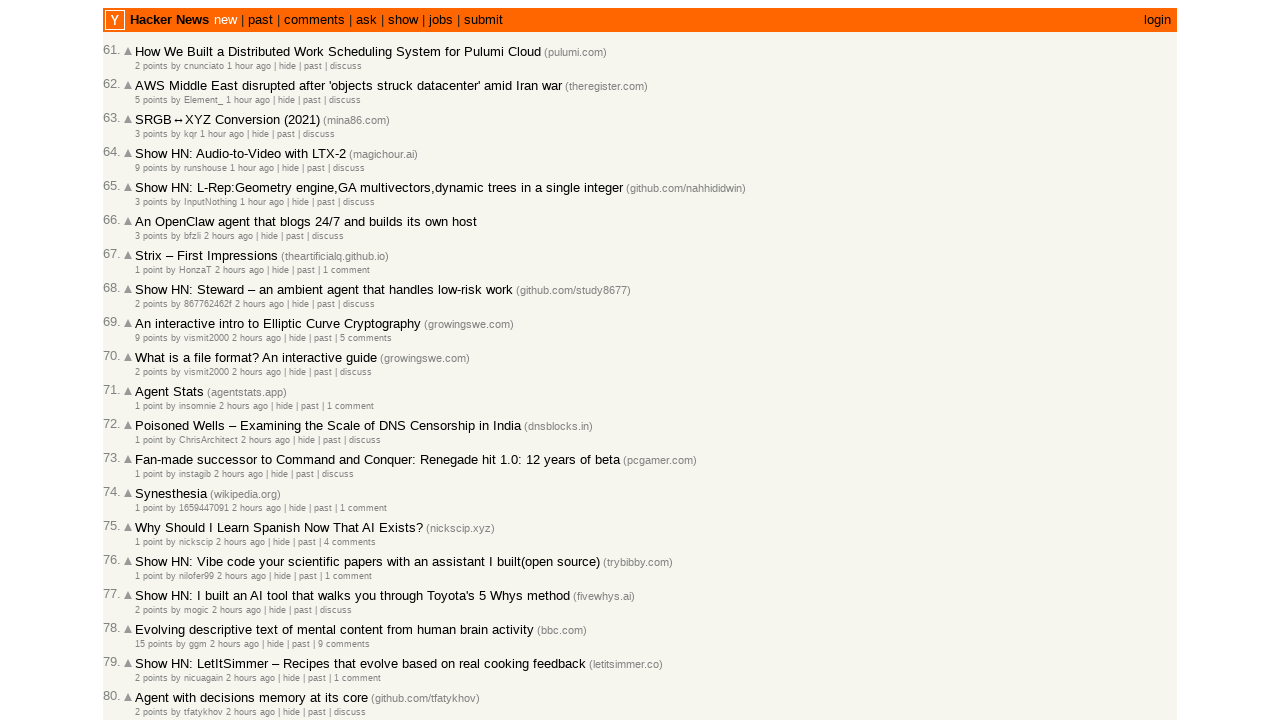

Verified new articles loaded on next page
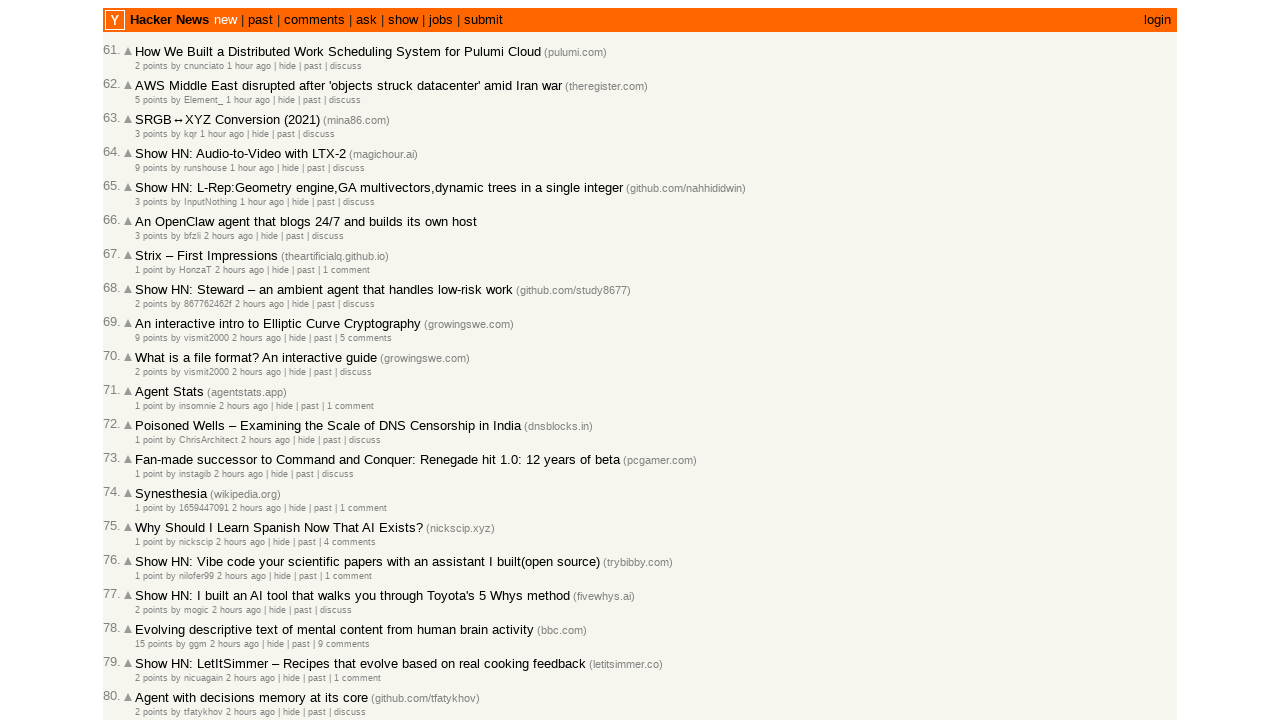

Waited for articles to load on current page
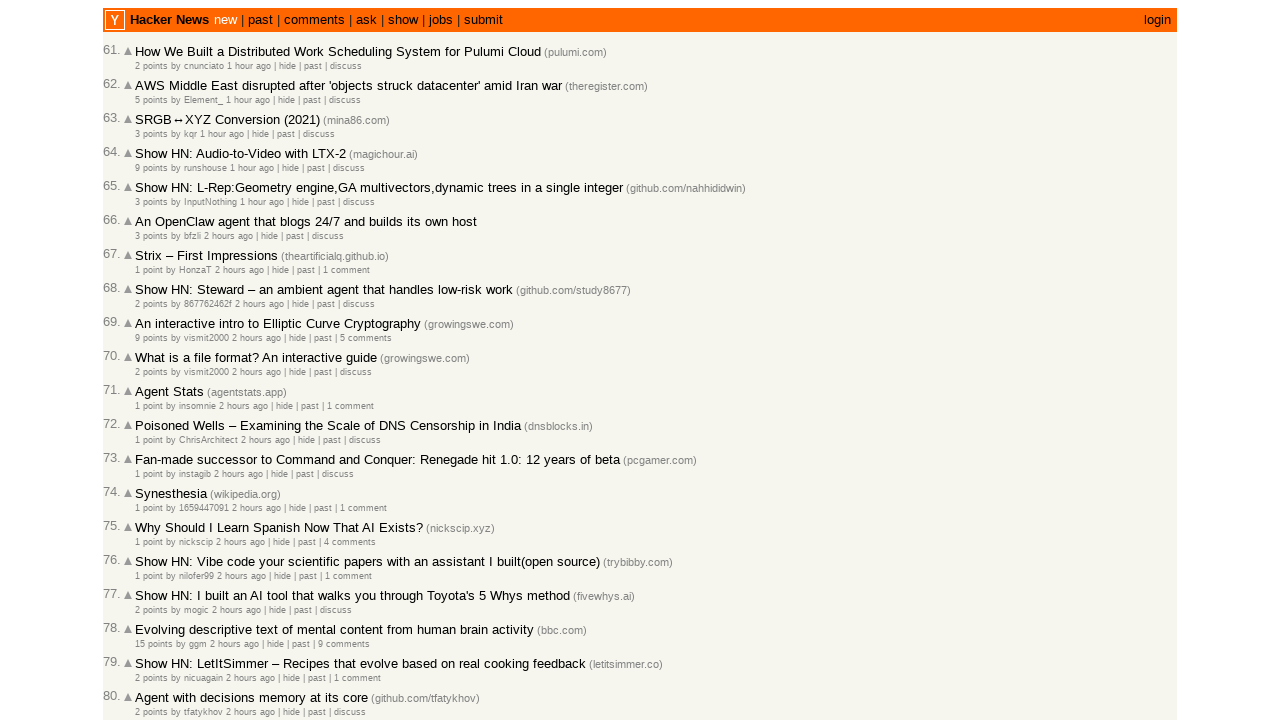

Extracted article IDs from current page (30 articles found)
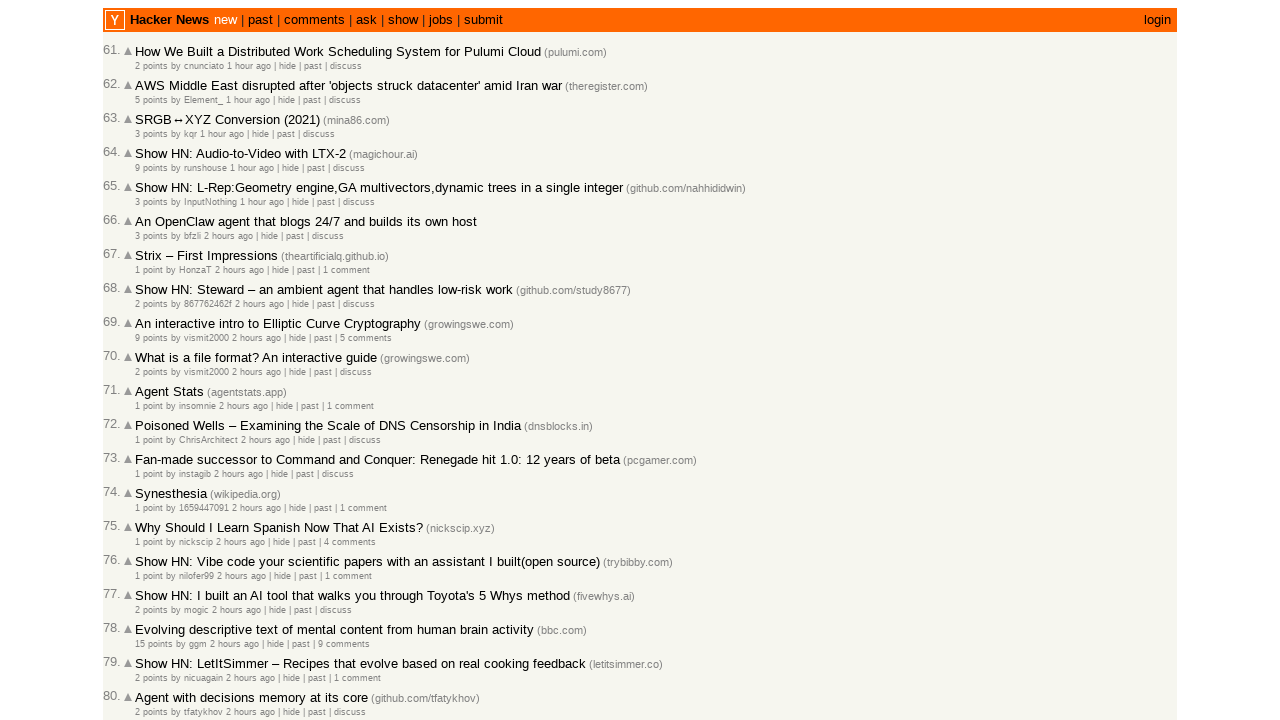

Added articles to collection (total: 90 articles)
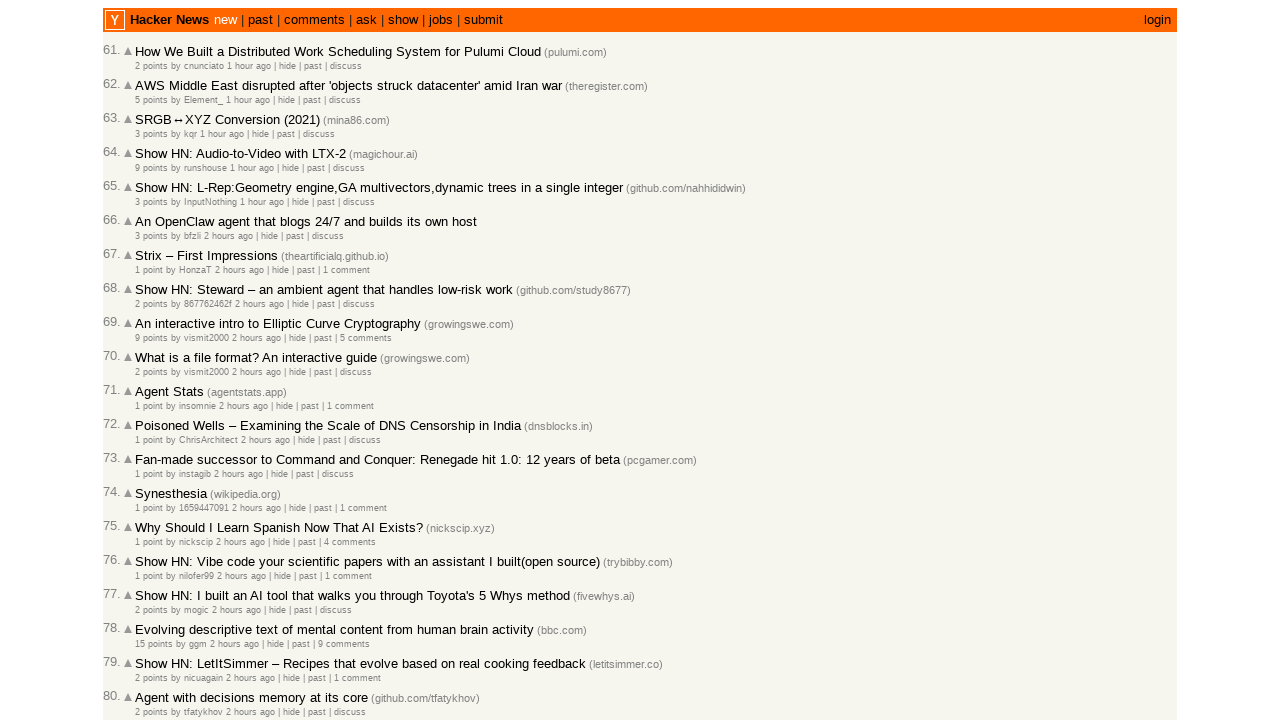

Located 'More' link on page
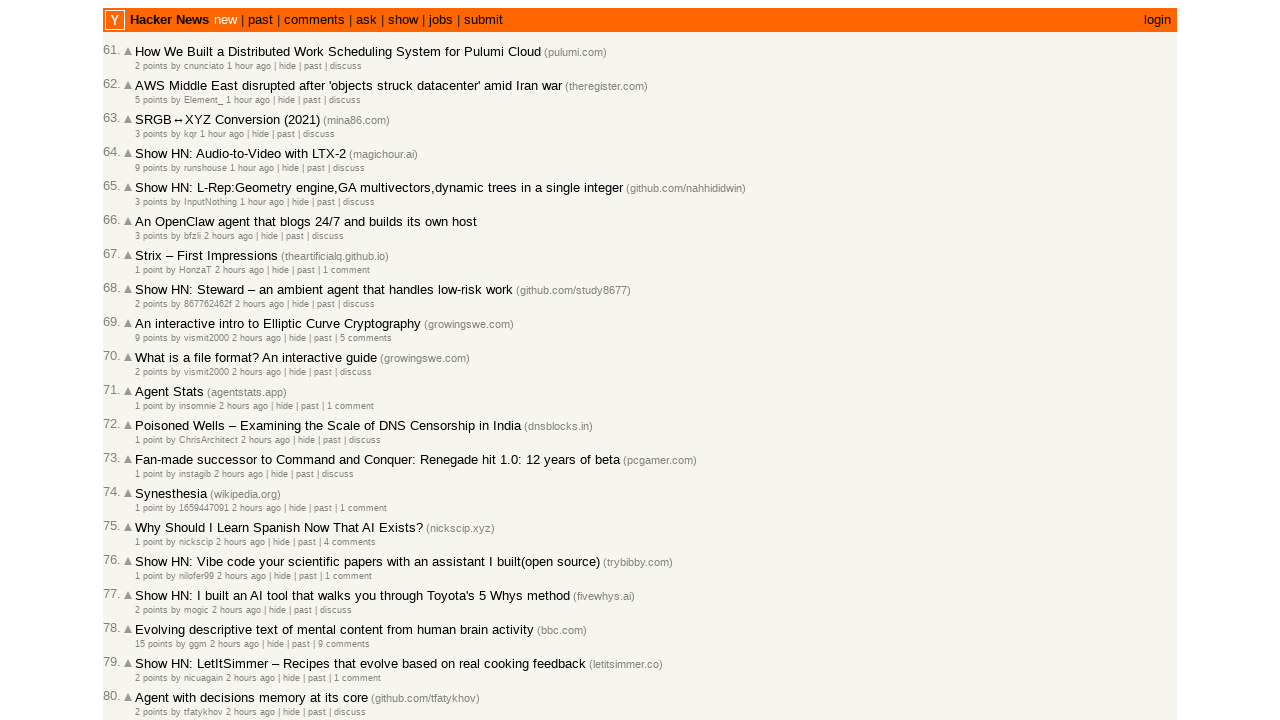

Scrolled 'More' link into view
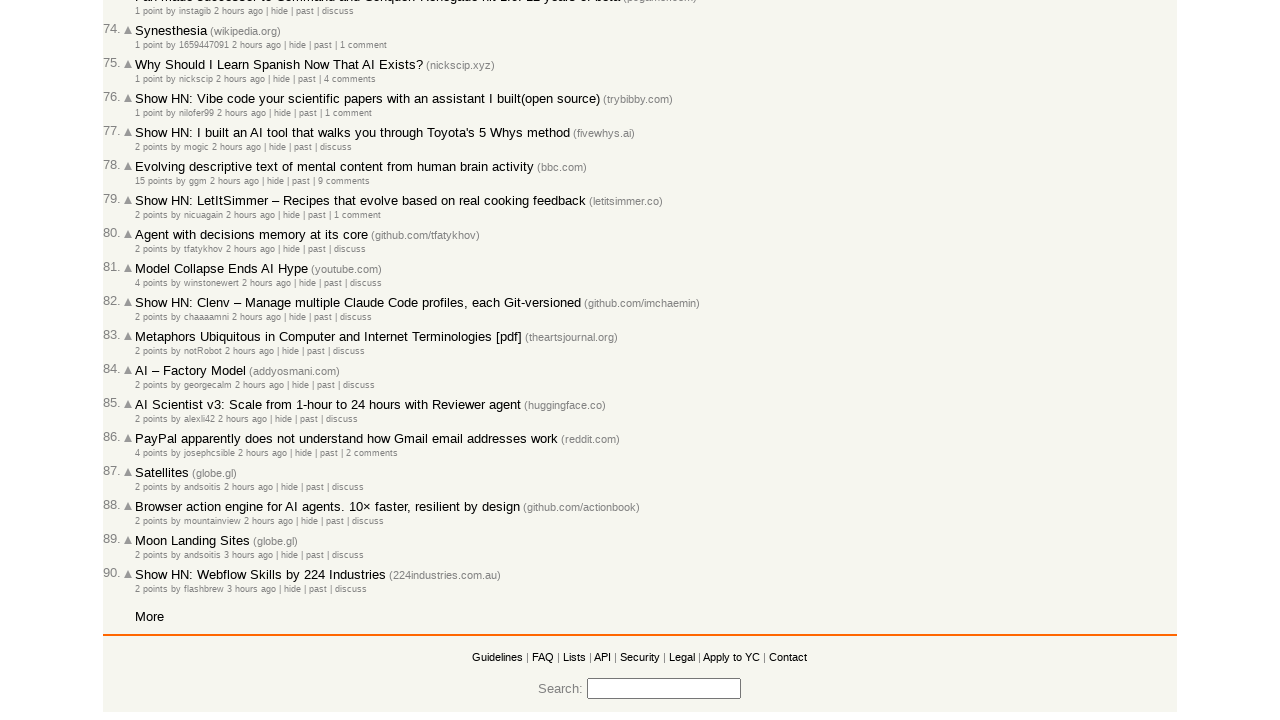

Confirmed 'More' link is visible
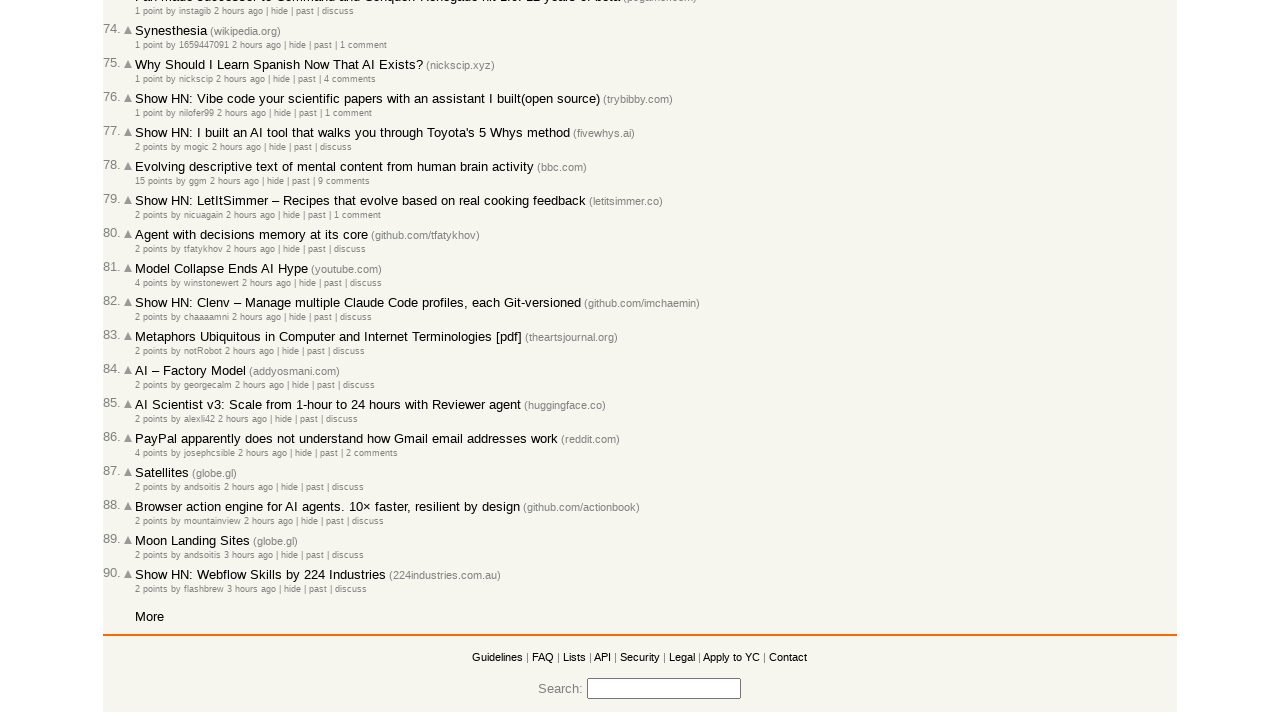

Clicked 'More' link to load next page
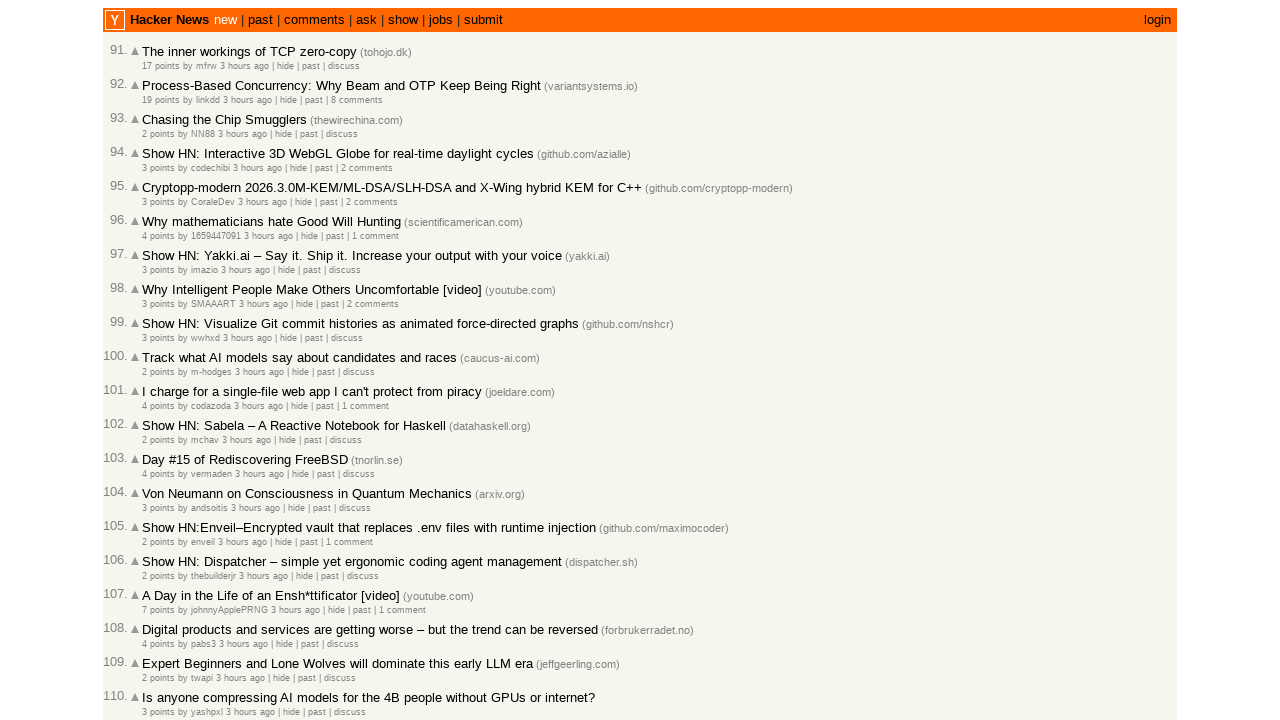

Waited for network to become idle after clicking 'More'
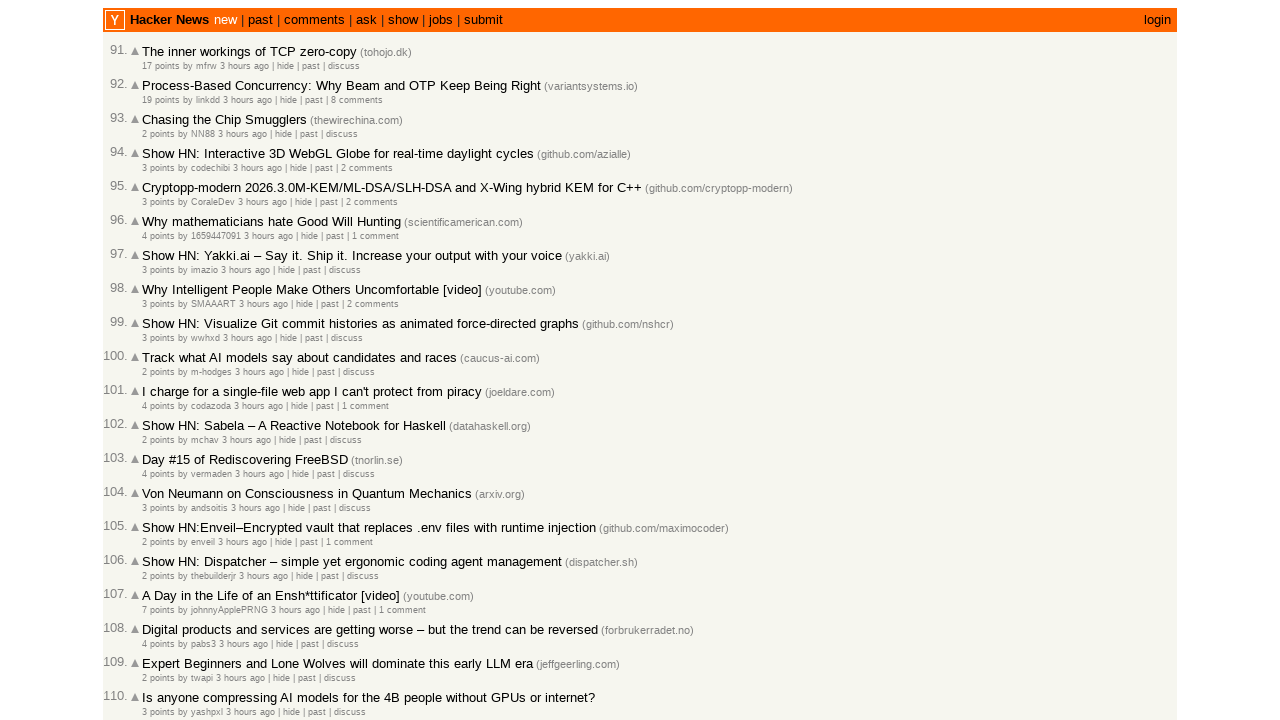

Verified new articles loaded on next page
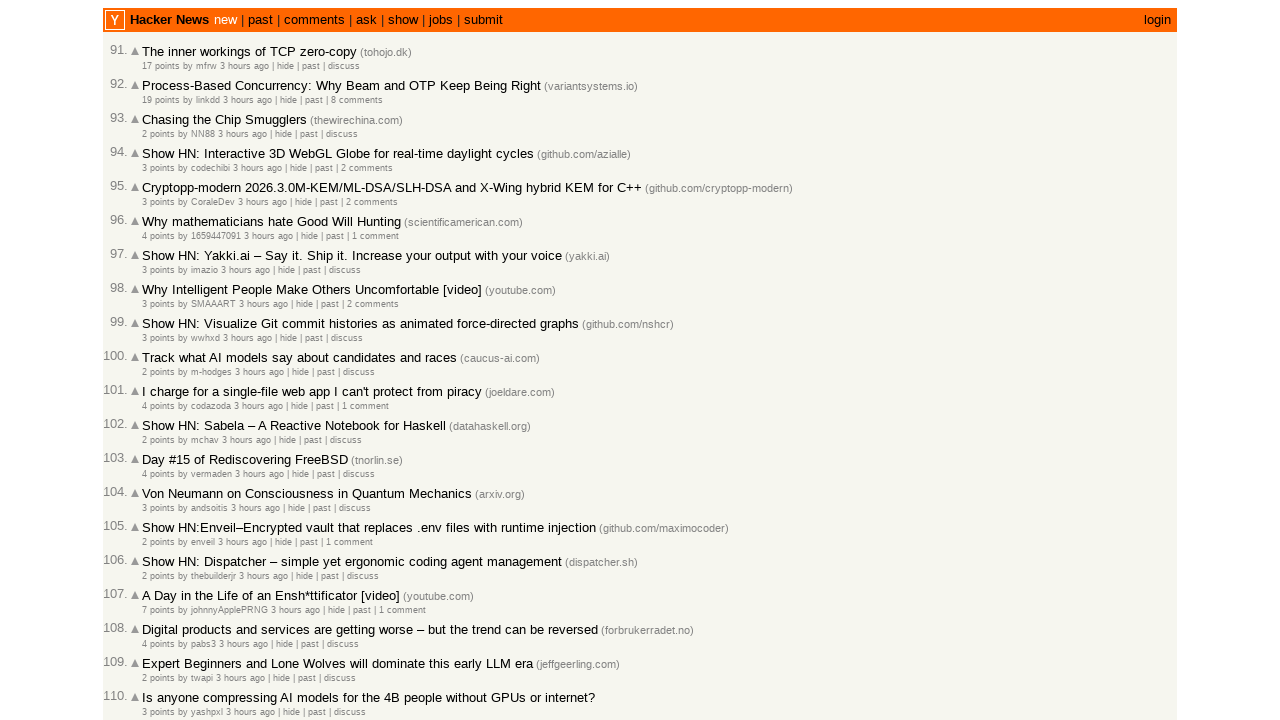

Waited for articles to load on current page
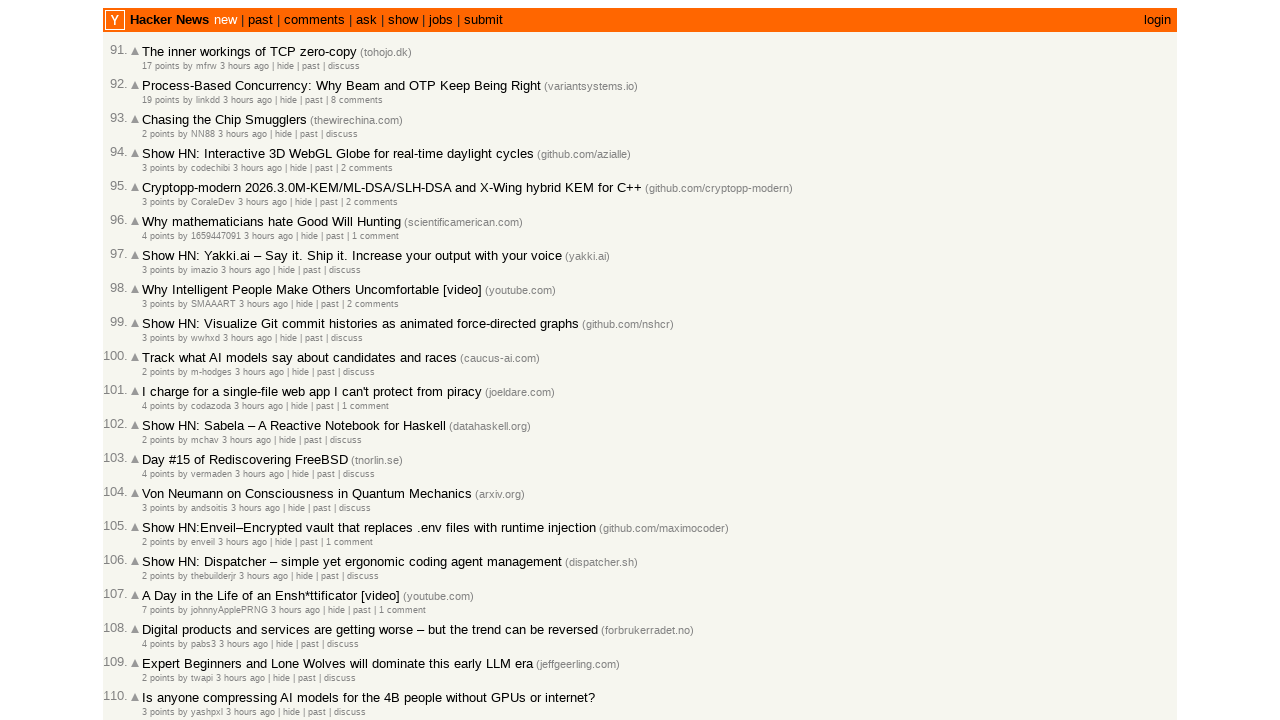

Extracted article IDs from current page (30 articles found)
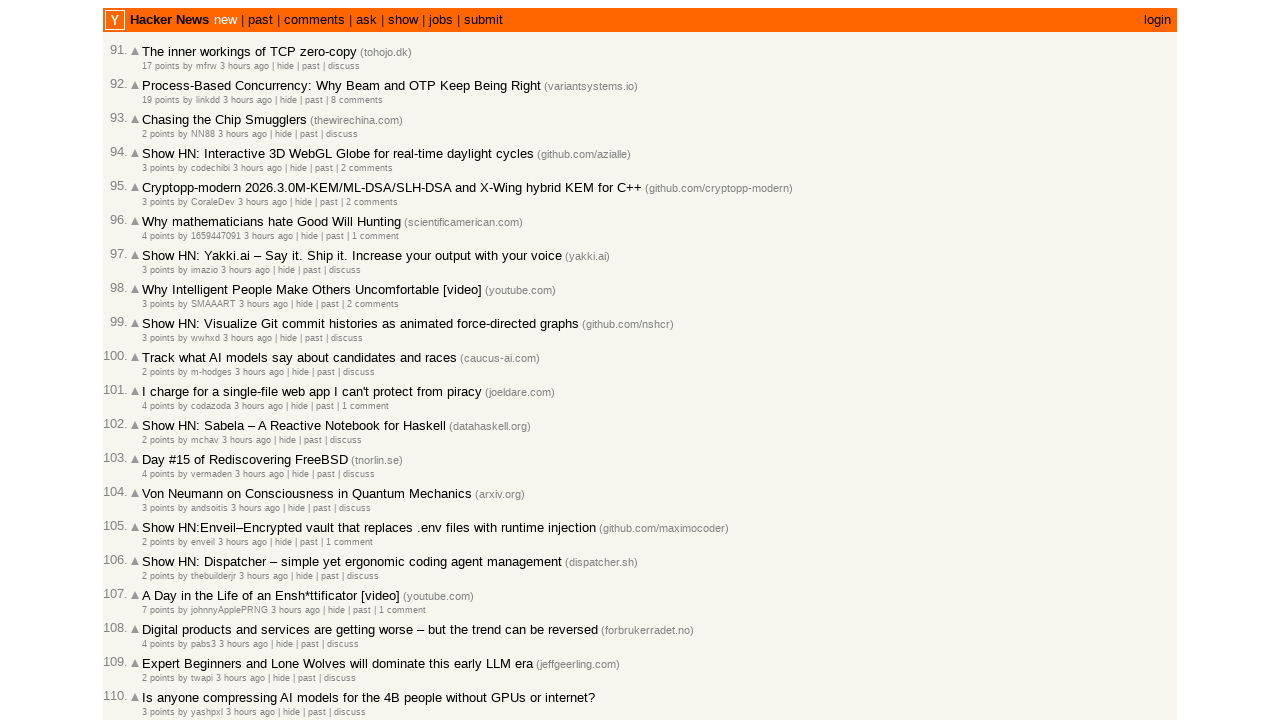

Added articles to collection (total: 120 articles)
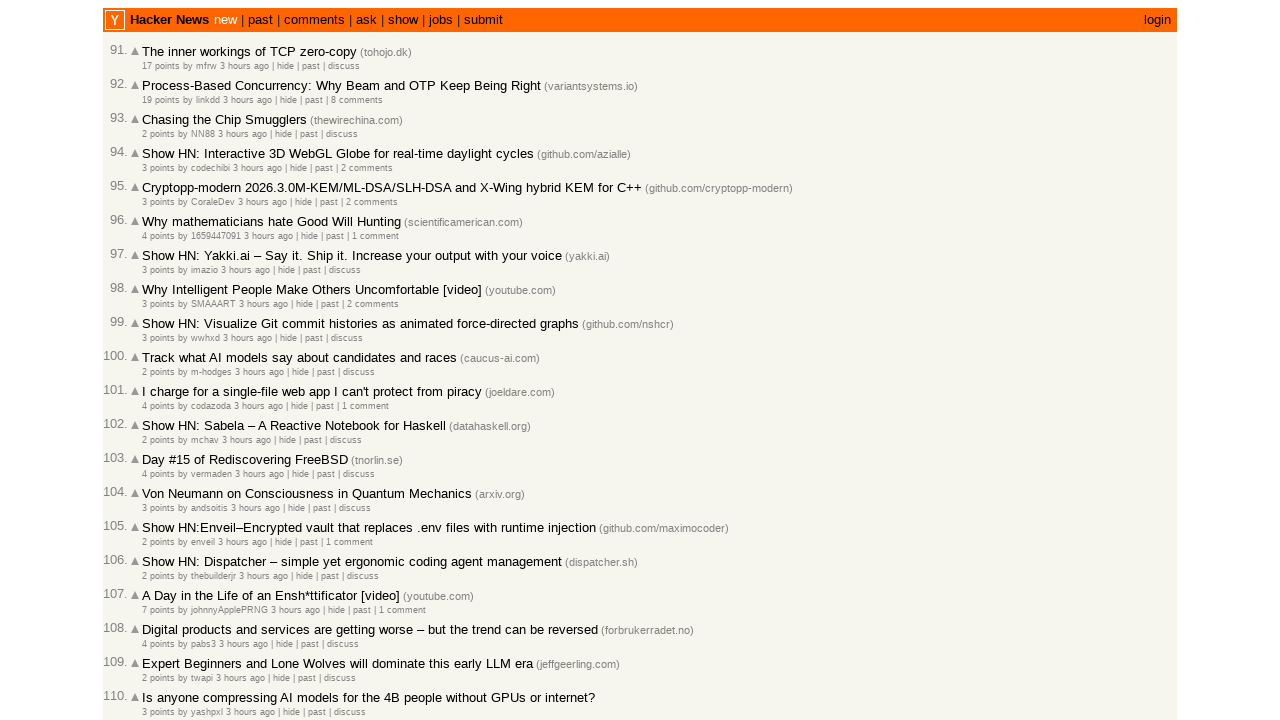

Trimmed article collection to exactly 100 articles
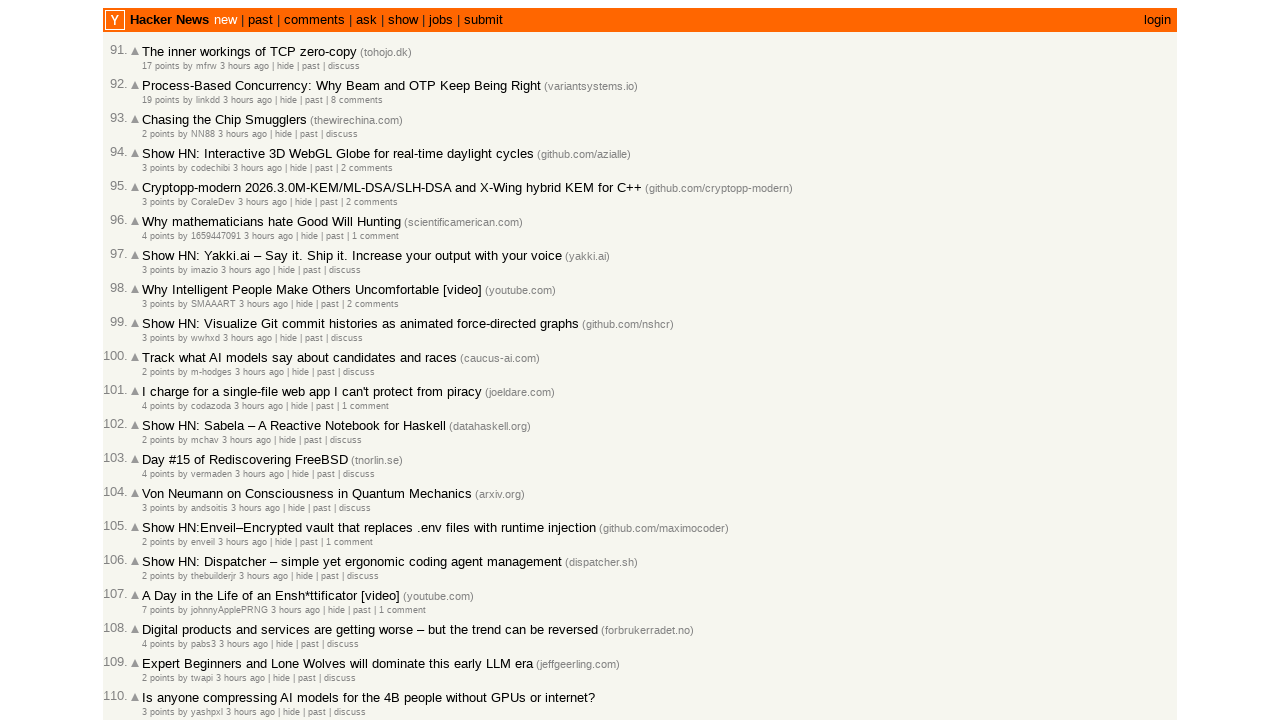

Verified that exactly 100 articles were collected
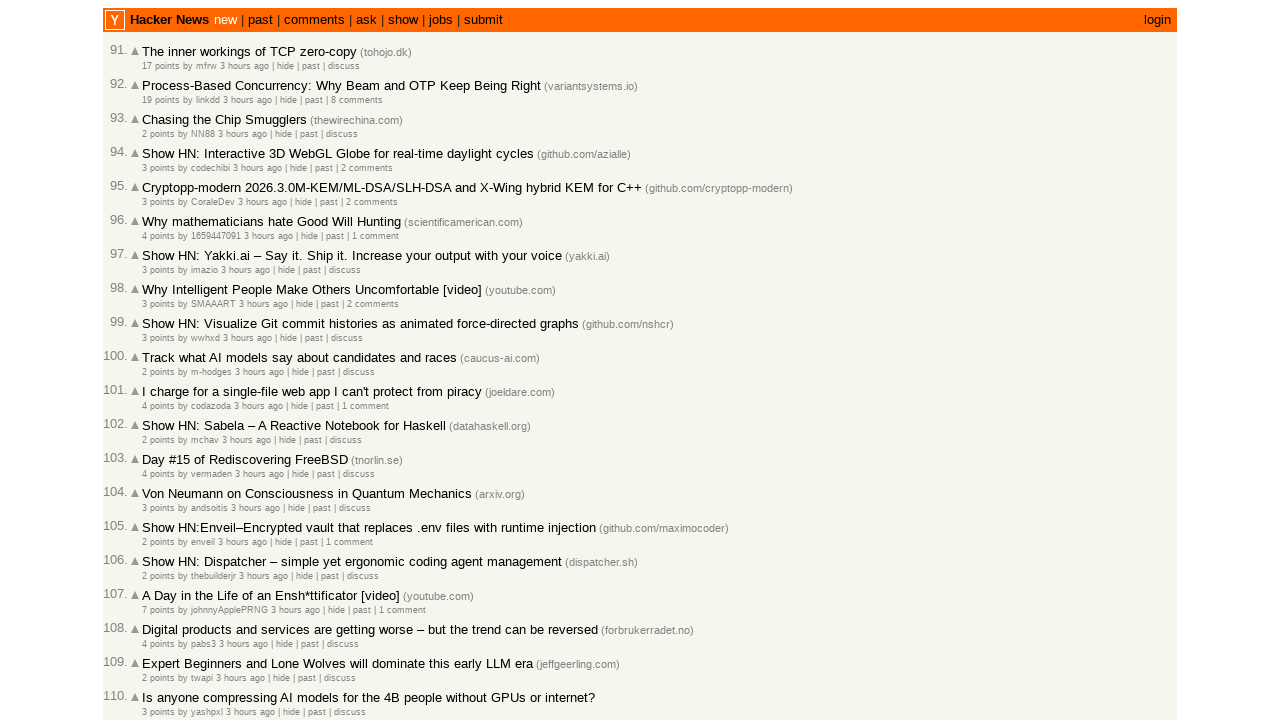

Extracted article IDs from collection
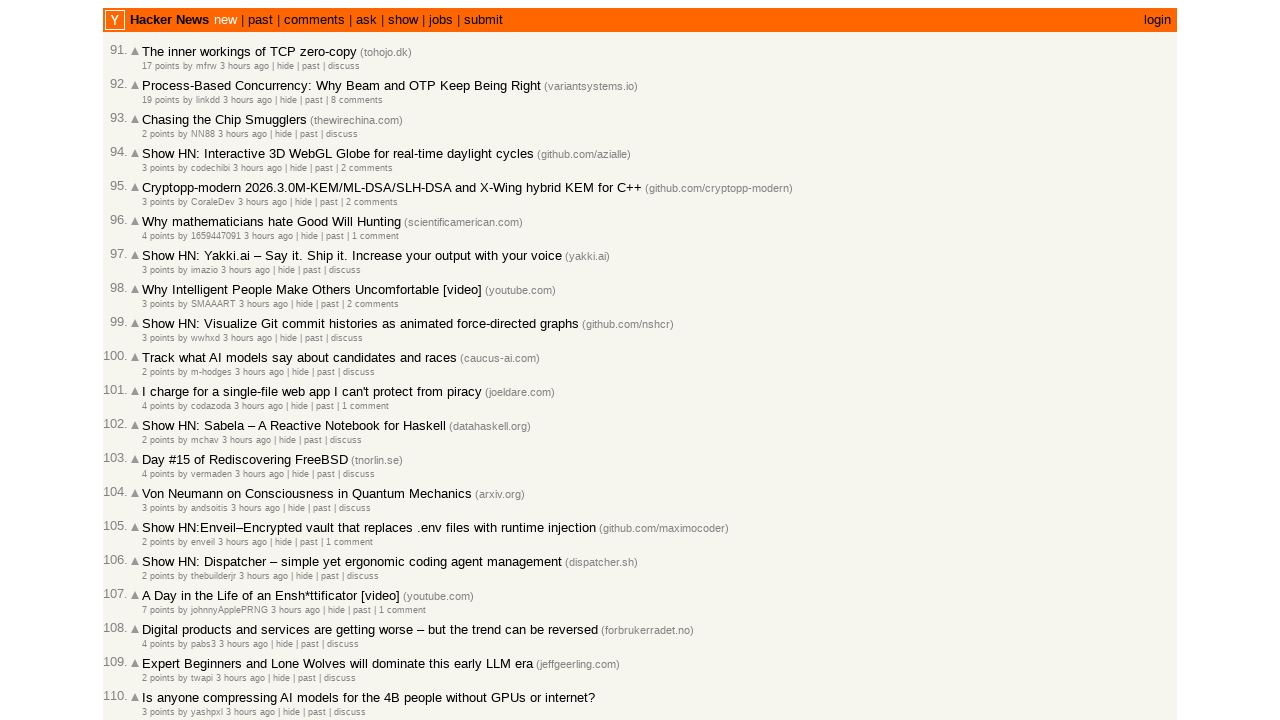

Created sorted list of IDs in descending order
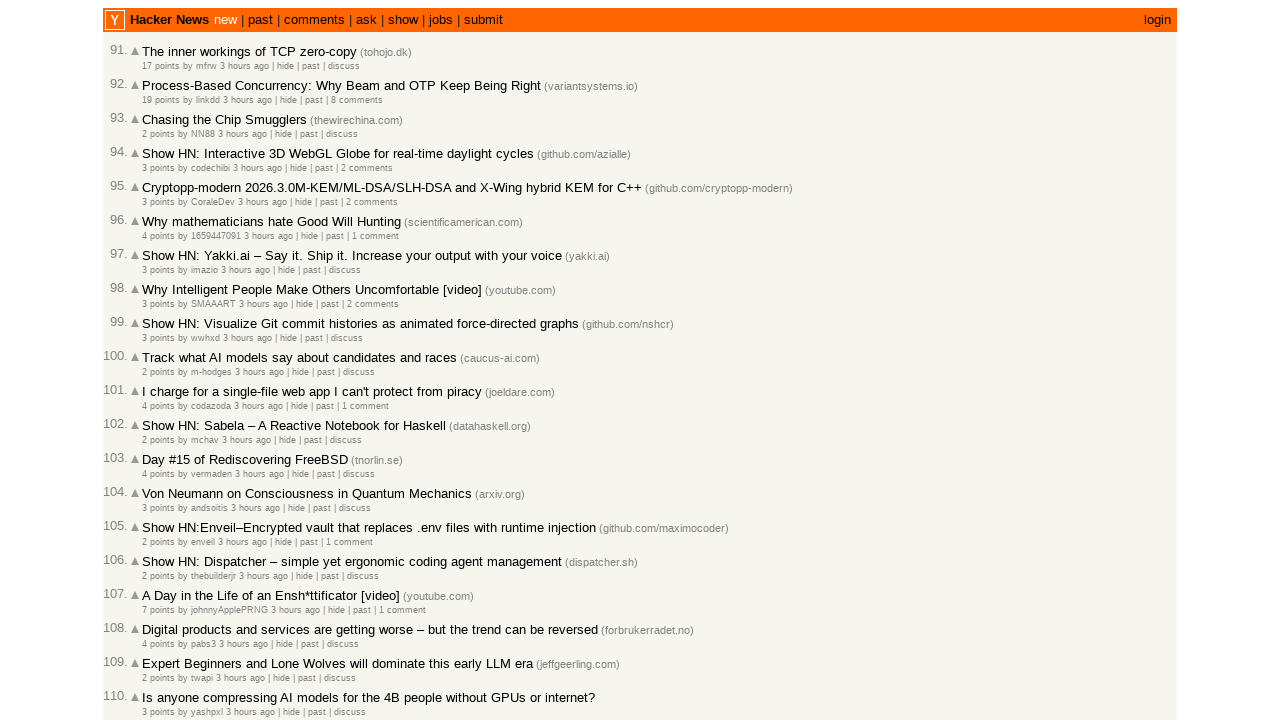

Verified articles are sorted from newest to oldest by ID
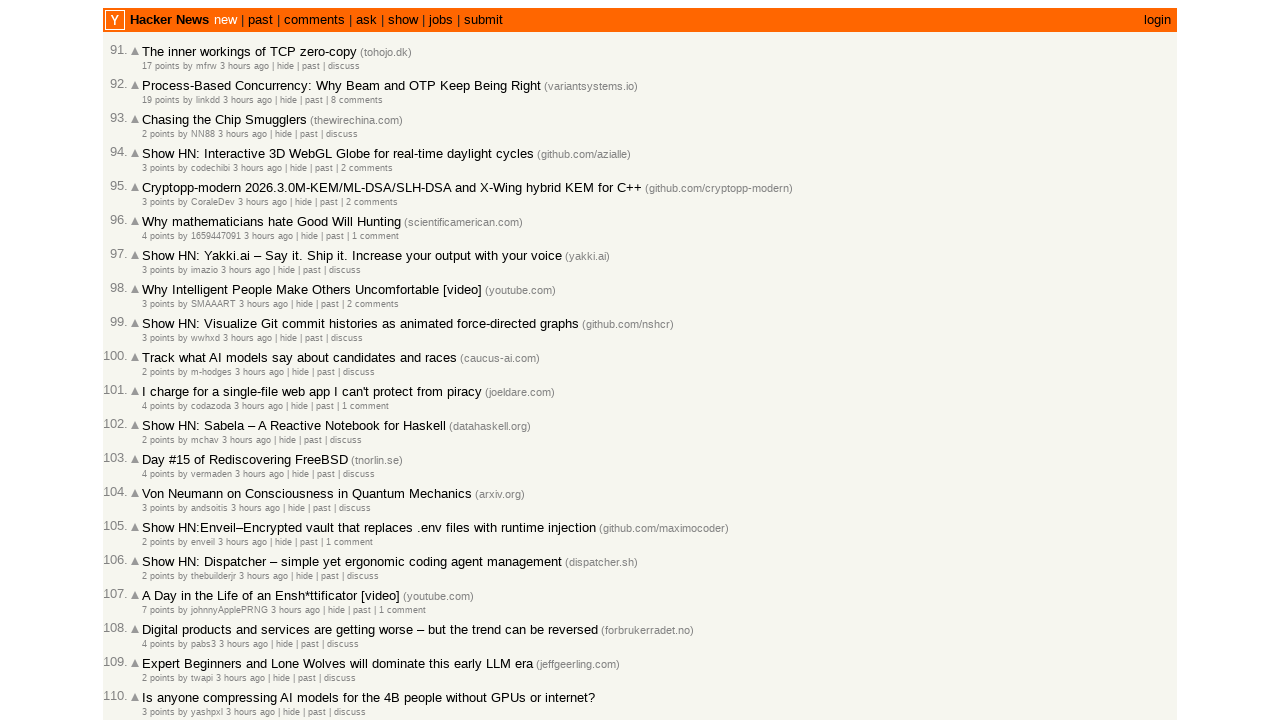

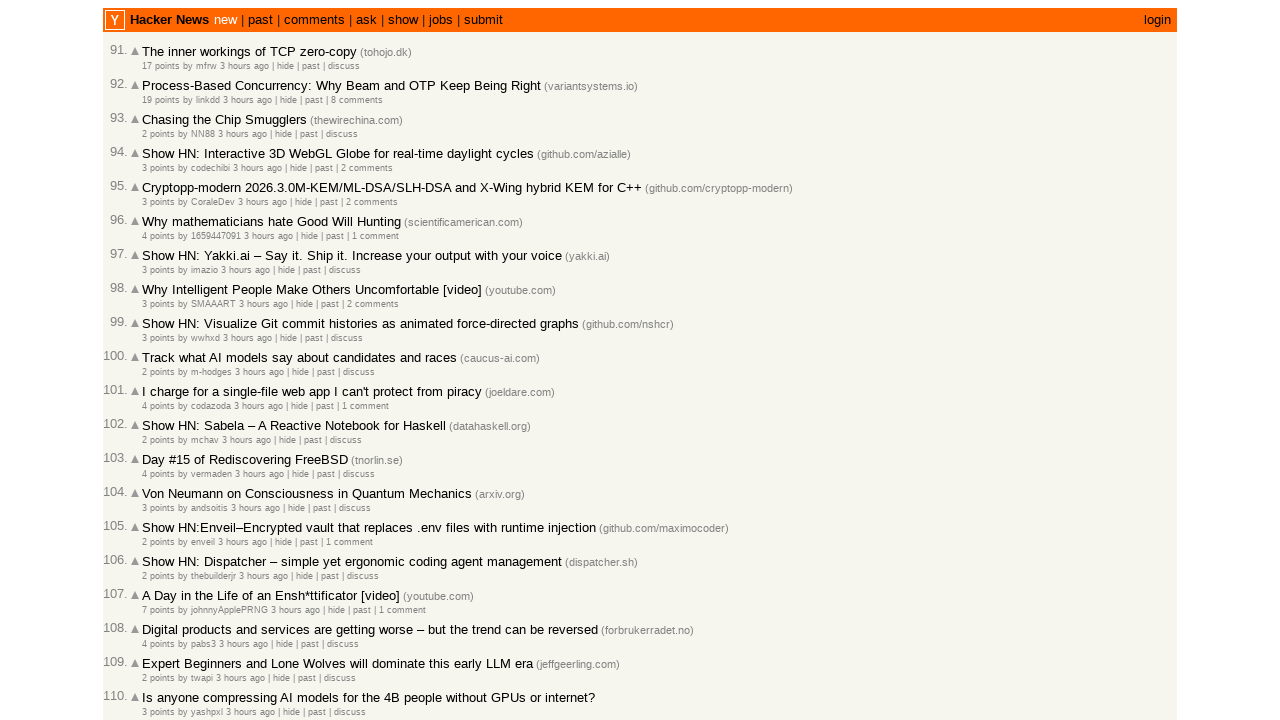